Tests dynamic controls functionality by verifying a textbox is initially disabled, clicking the Enable button, waiting for the textbox to become enabled, and verifying the "It's enabled!" message is displayed.

Starting URL: https://the-internet.herokuapp.com/dynamic_controls

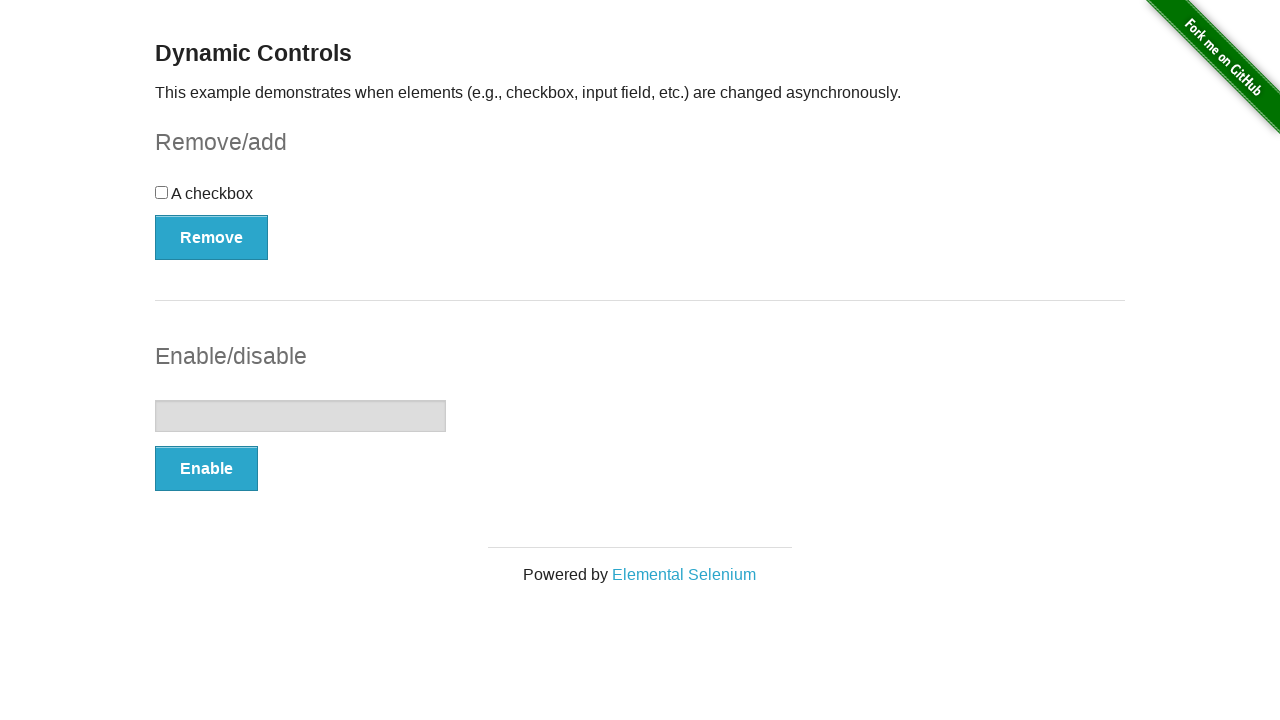

Verified textbox is initially disabled
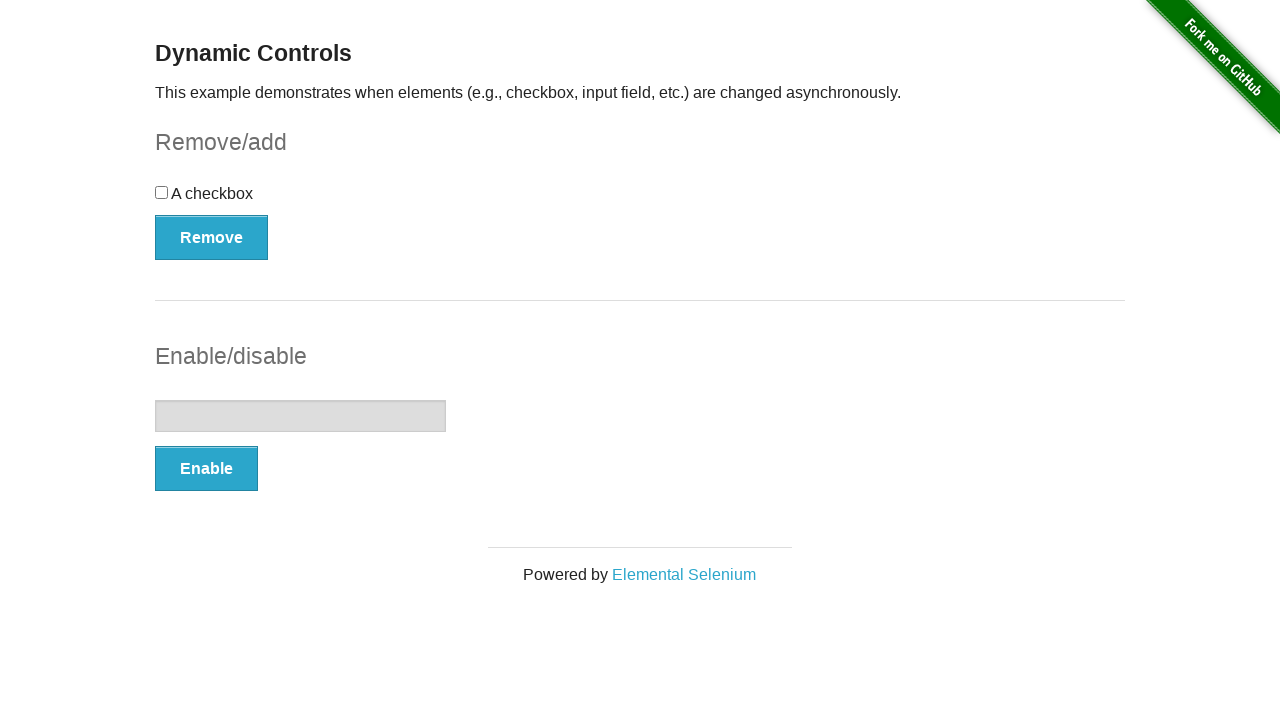

Clicked the Enable button at (206, 469) on xpath=//*[text()='Enable']
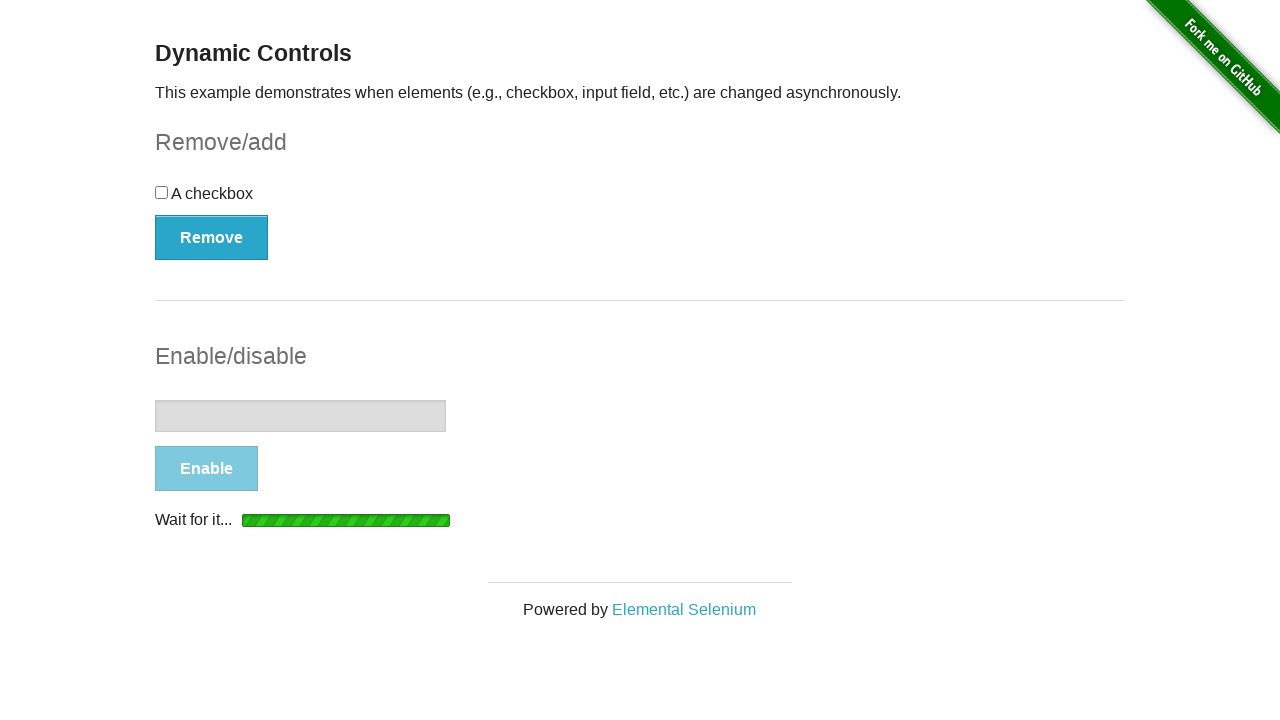

Waited for textbox to become enabled
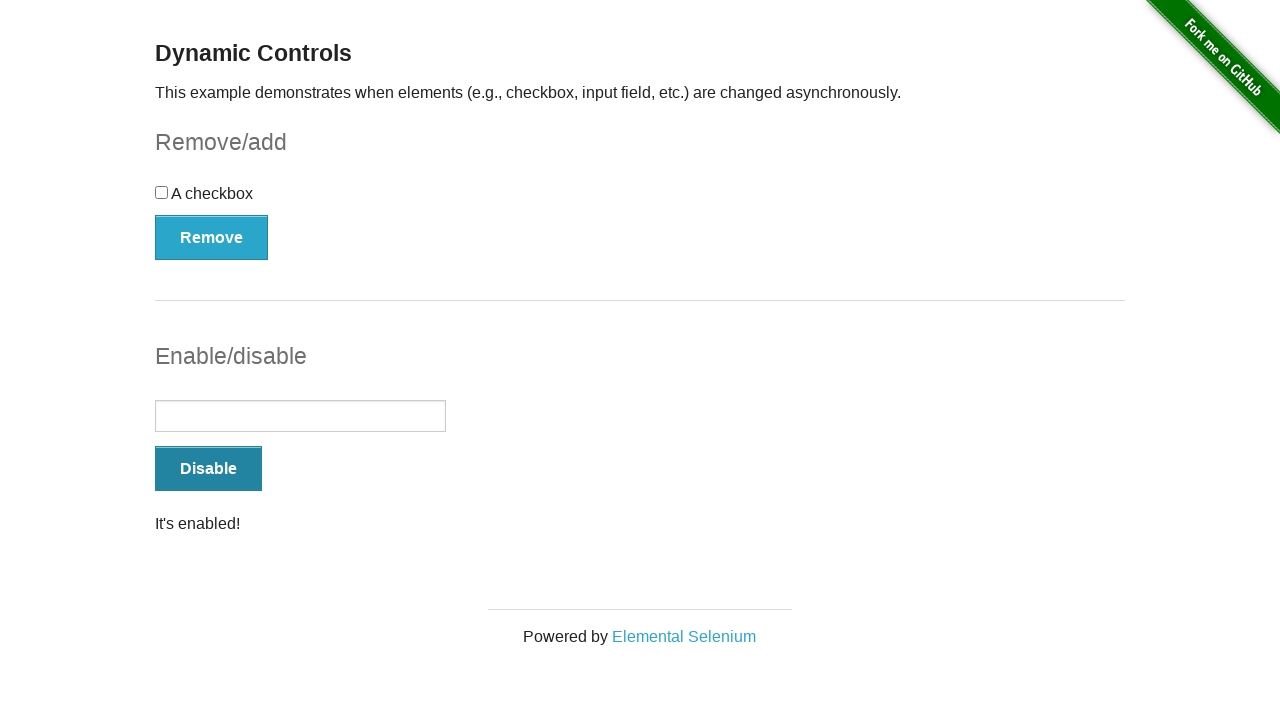

Verified 'It's enabled!' message is displayed
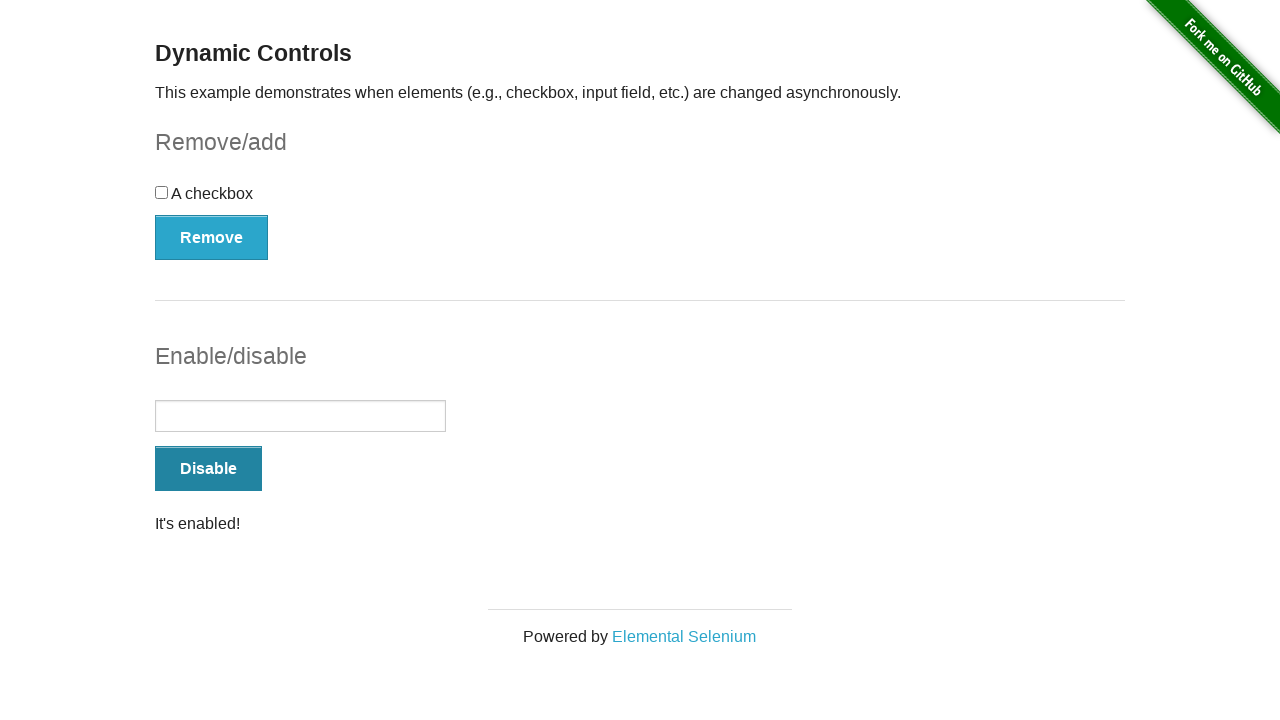

Verified textbox is now enabled
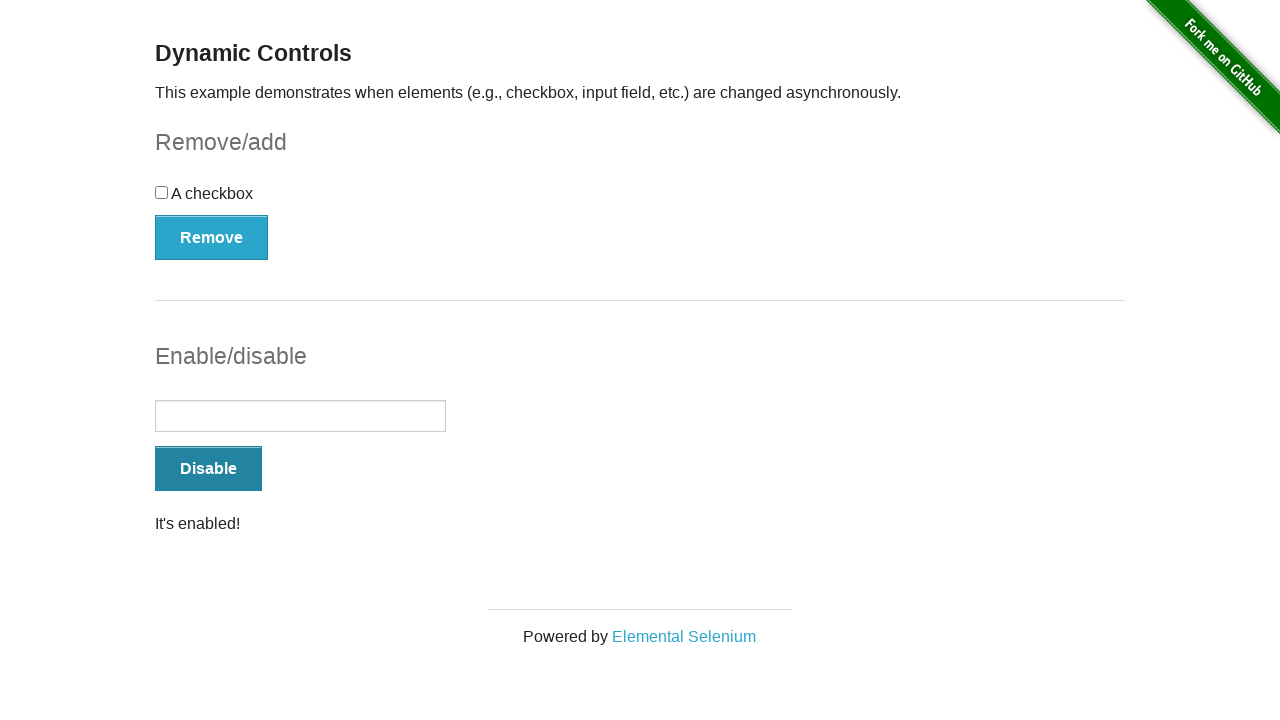

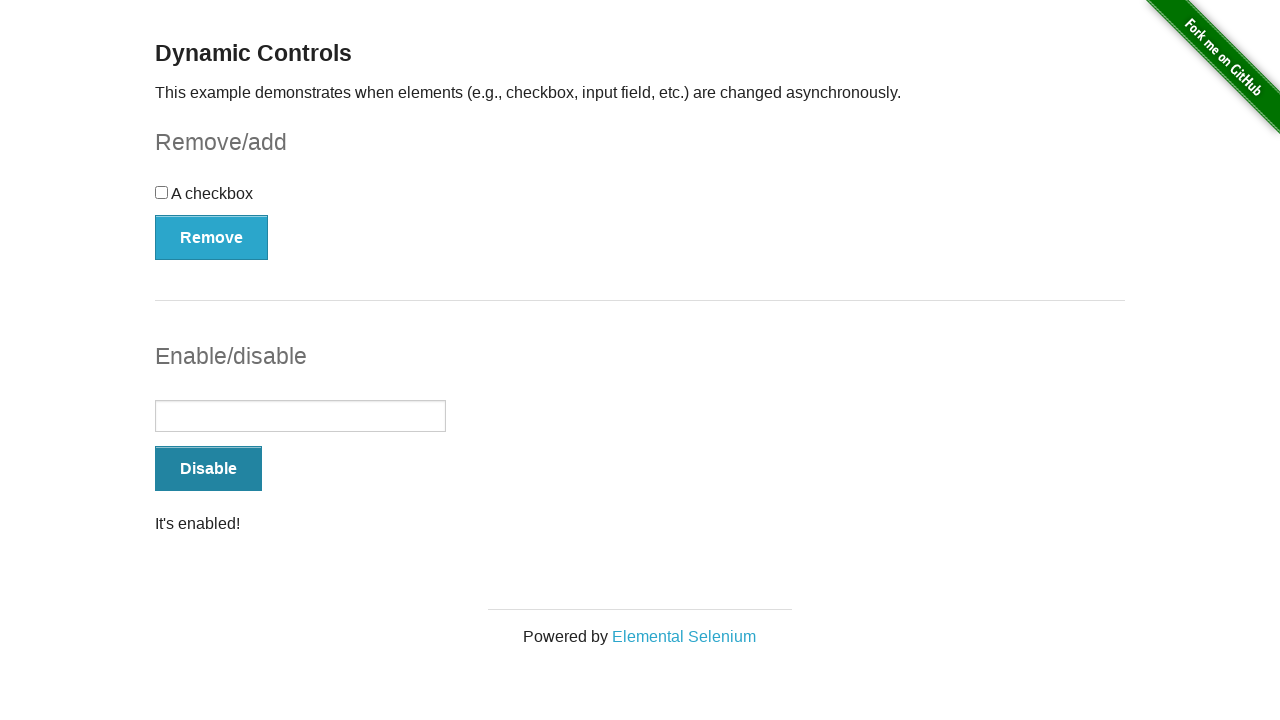